Tests a form interaction by reading an attribute value from an image element, calculating a mathematical result, filling it into an input field, checking a checkbox, selecting a radio button, and submitting the form.

Starting URL: http://suninjuly.github.io/get_attribute.html

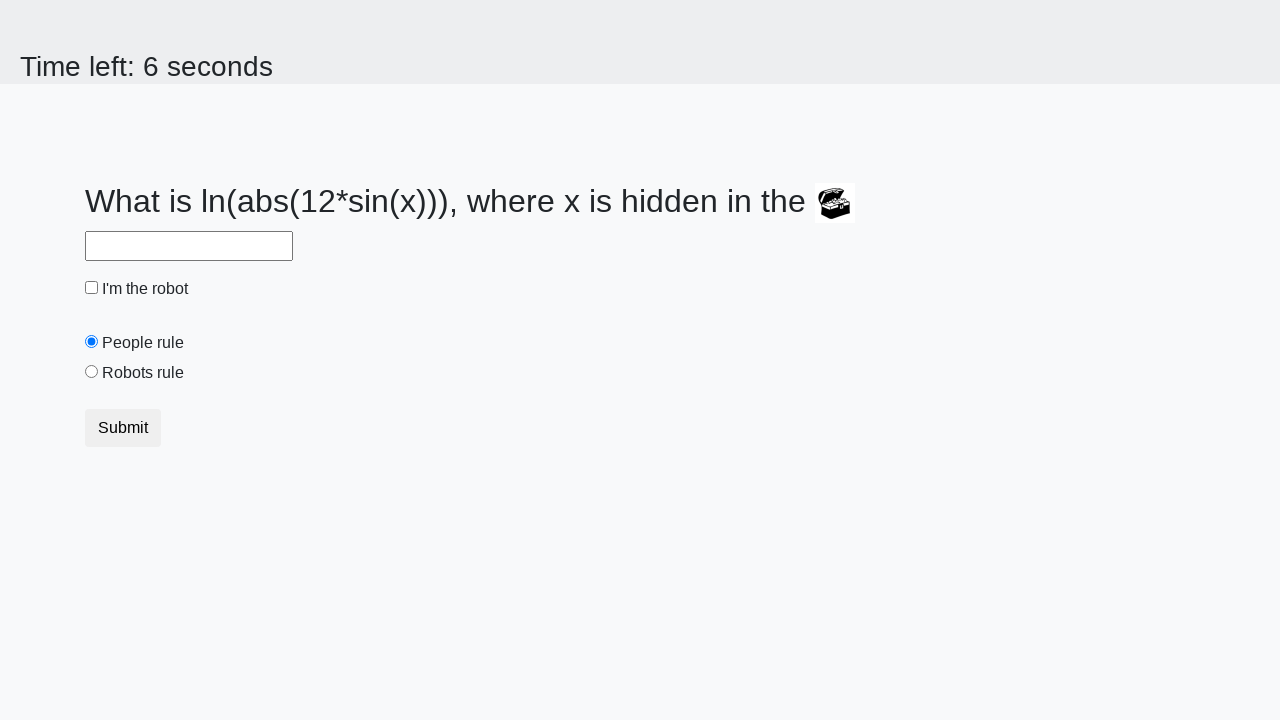

Located chest image element
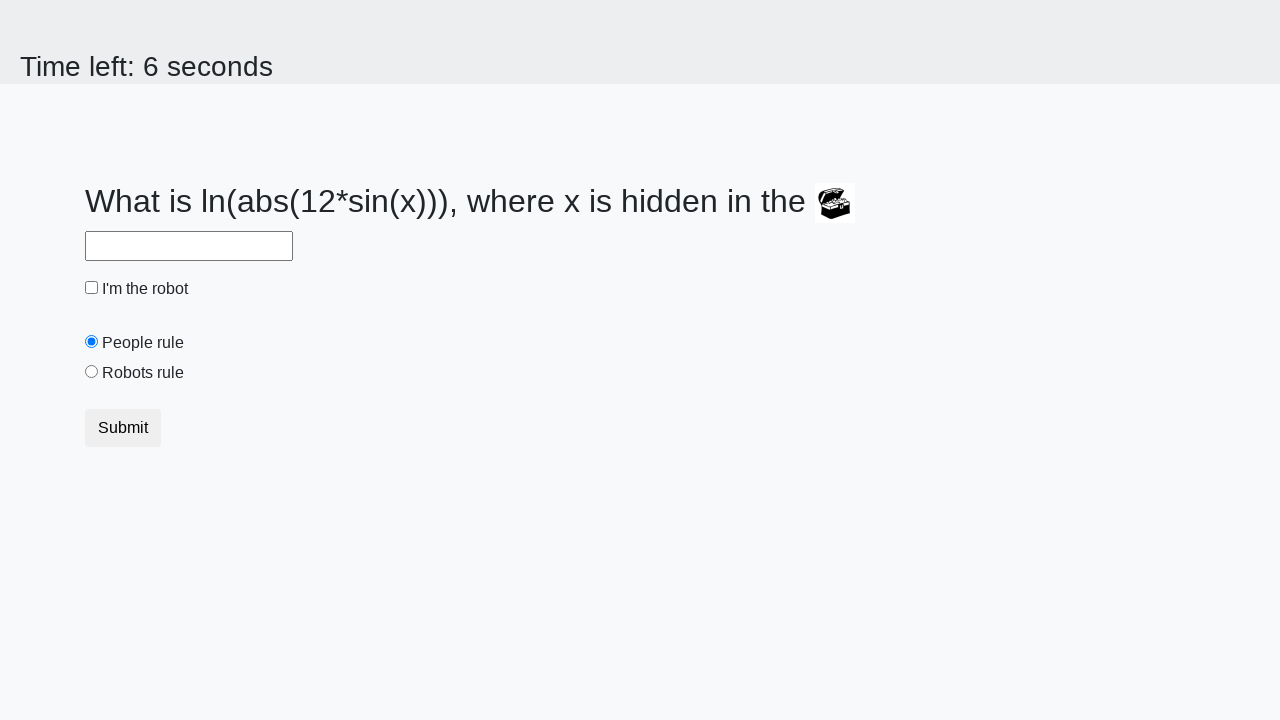

Retrieved 'valuex' attribute from chest image
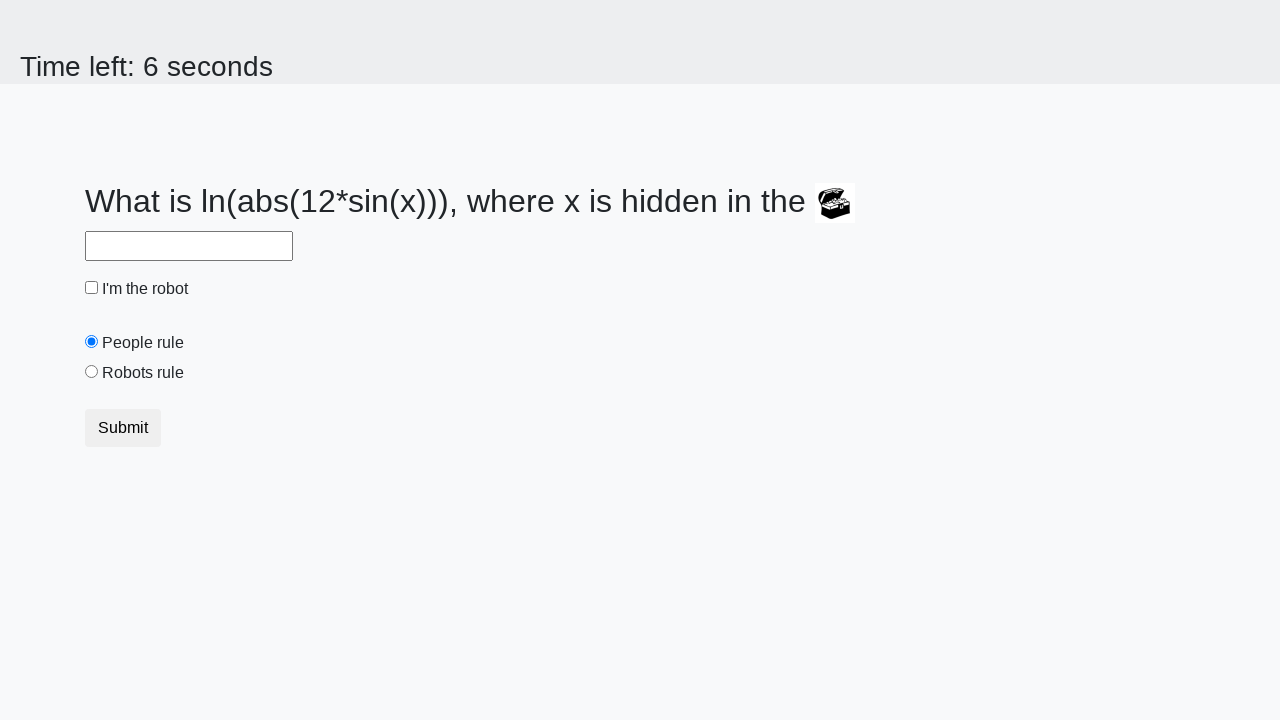

Calculated answer from attribute value: 2.2697319883304043
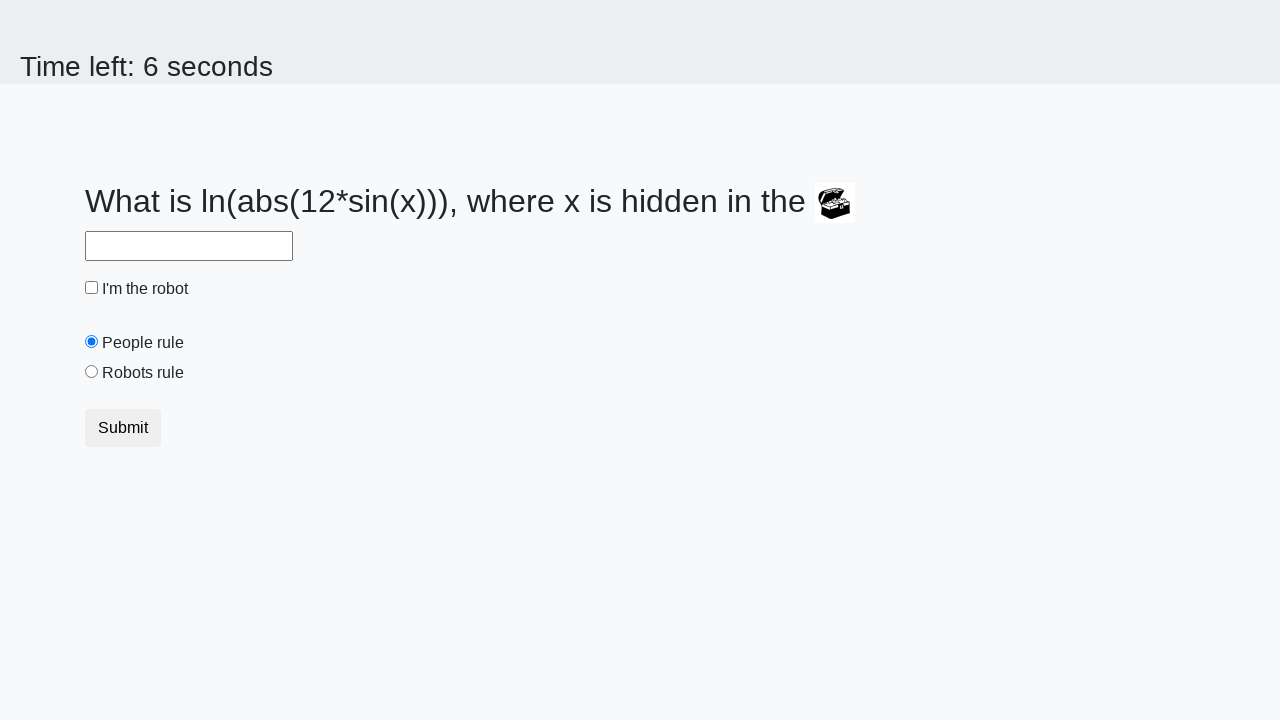

Filled answer field with calculated value on #answer
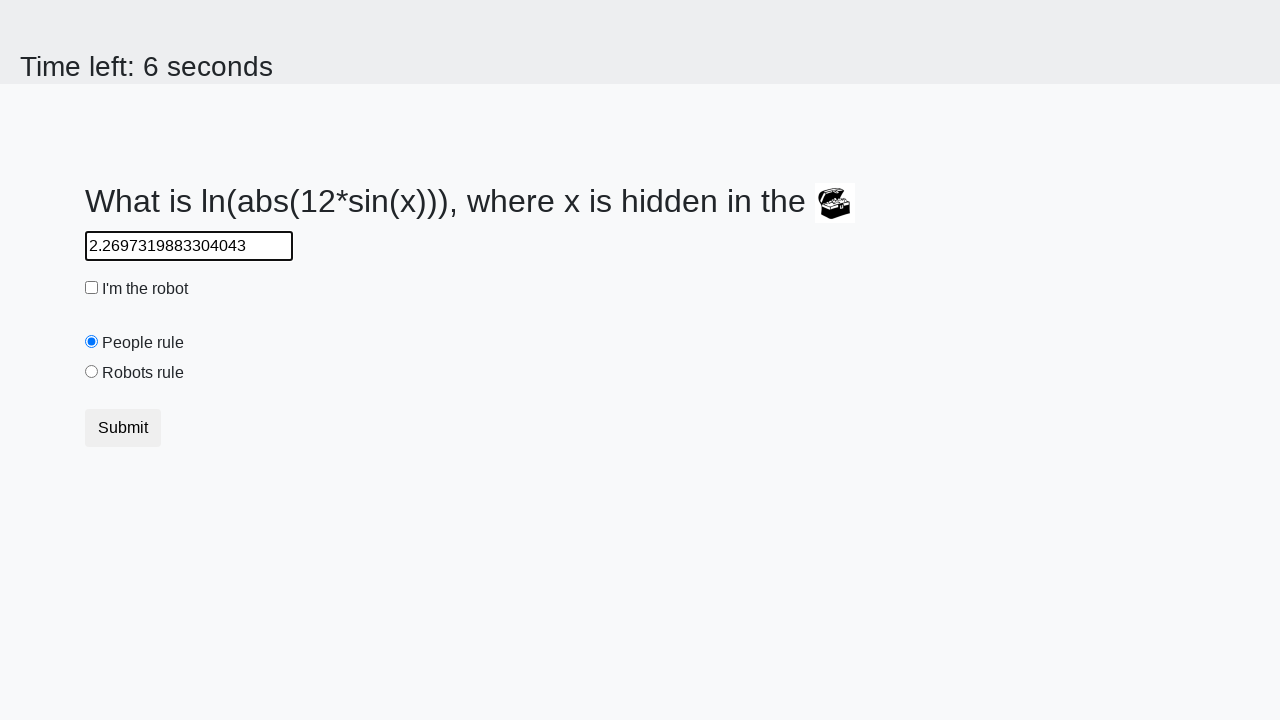

Checked the robot checkbox at (92, 288) on #robotCheckbox
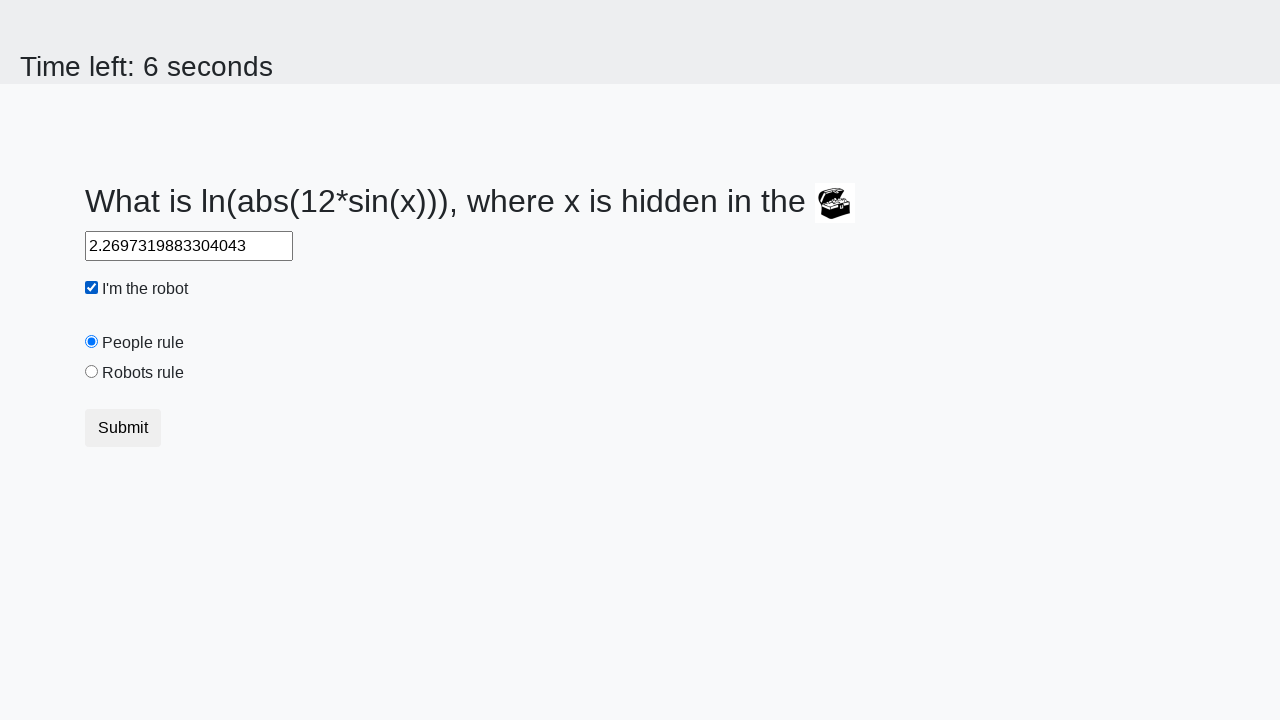

Selected 'robots rule' radio button at (92, 372) on #robotsRule
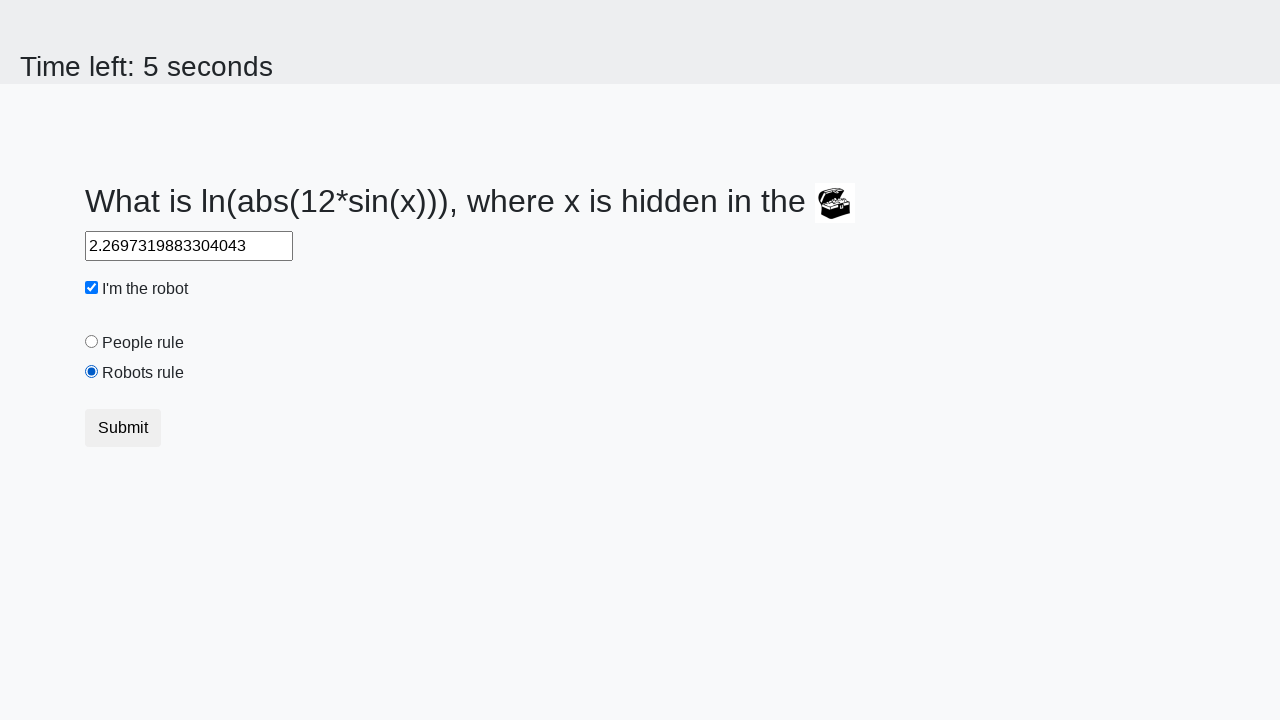

Clicked submit button to complete form at (123, 428) on button.btn-default
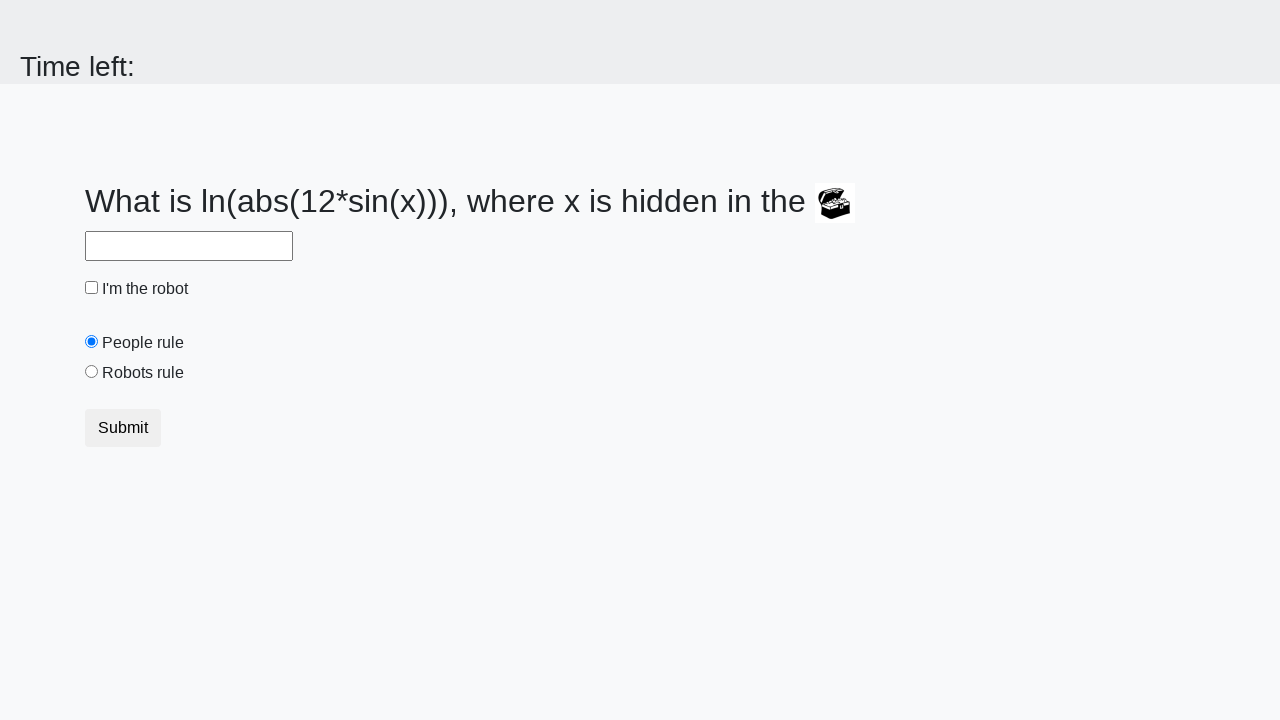

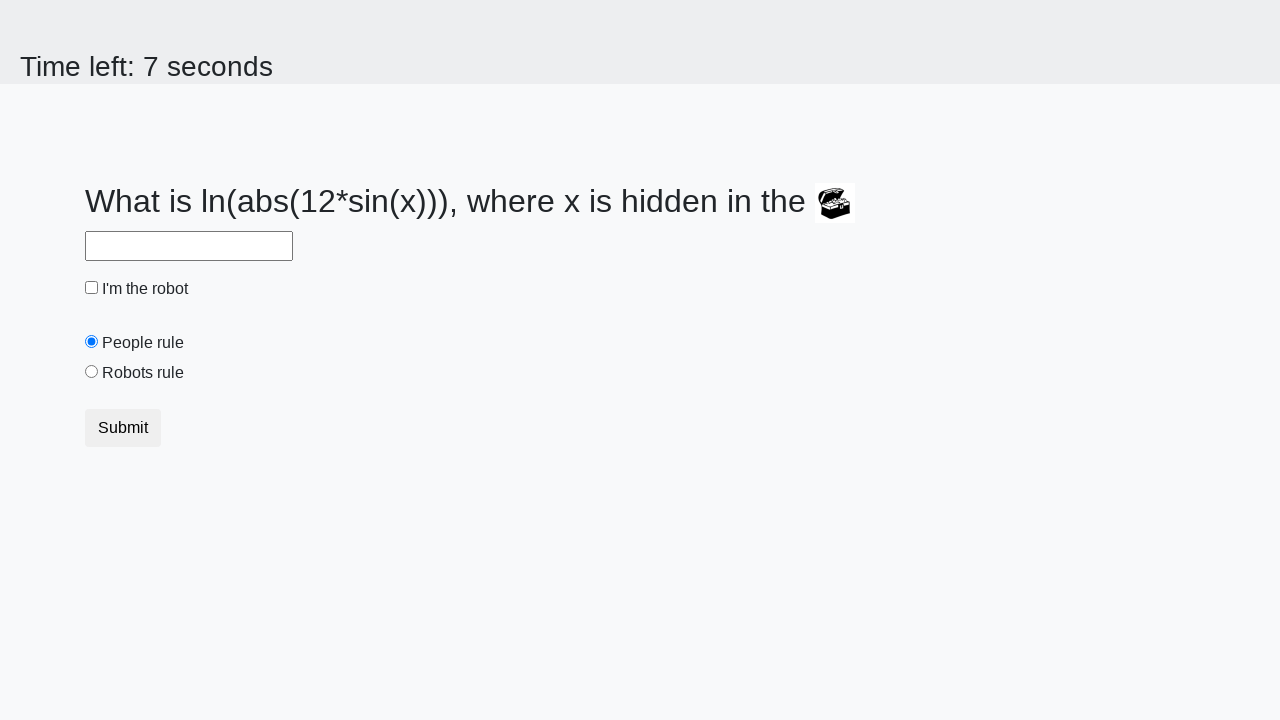